Tests that the "No" radio button is disabled and cannot be clicked

Starting URL: https://demoqa.com/radio-button

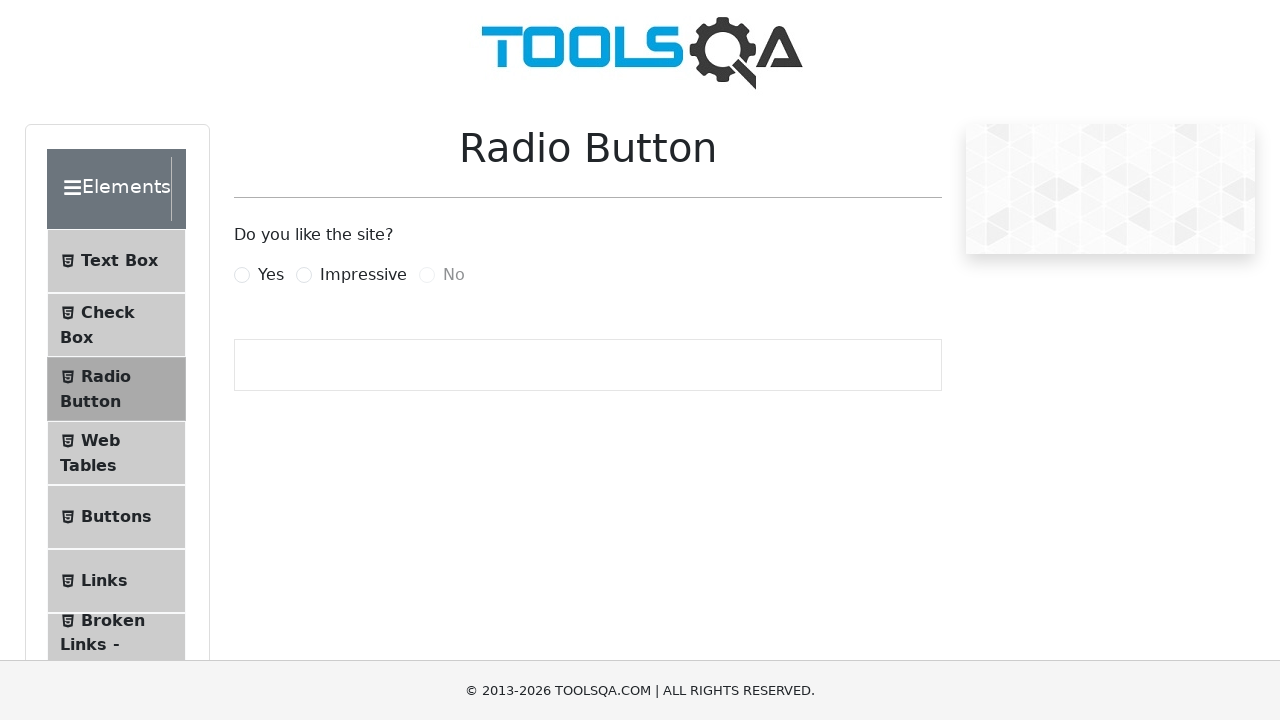

Navigated to radio button demo page
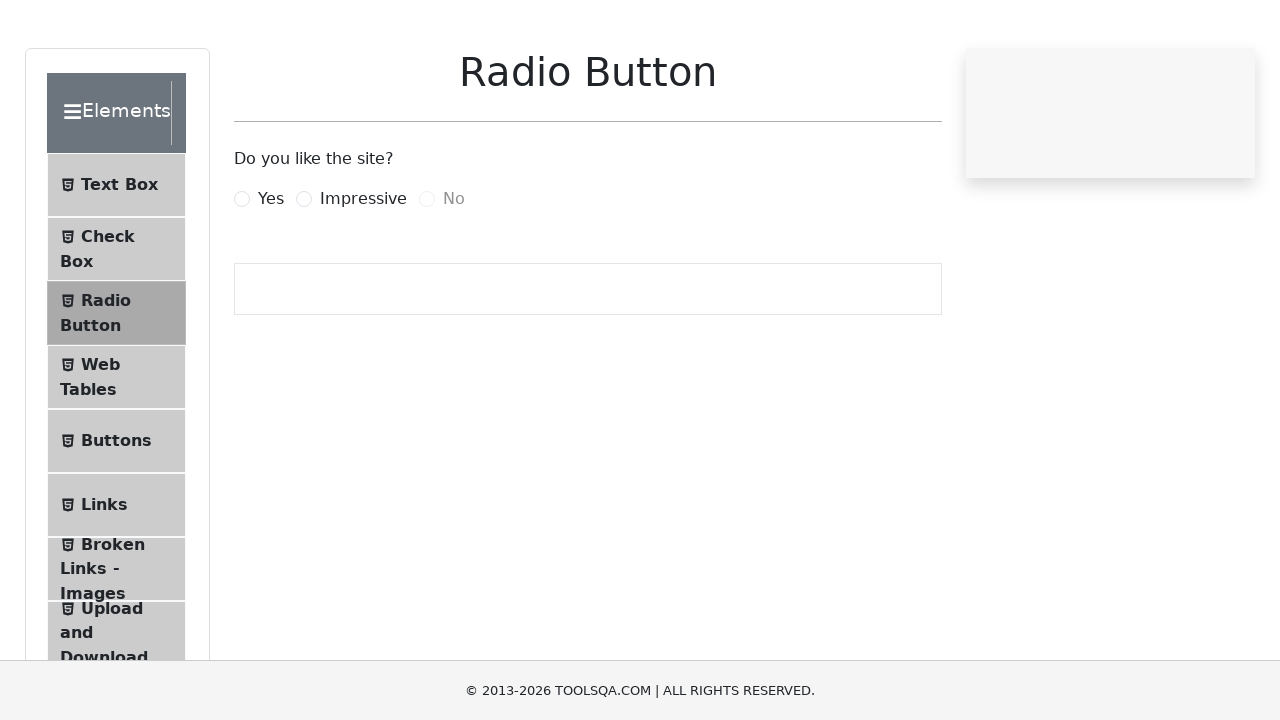

Located the 'No' radio button element
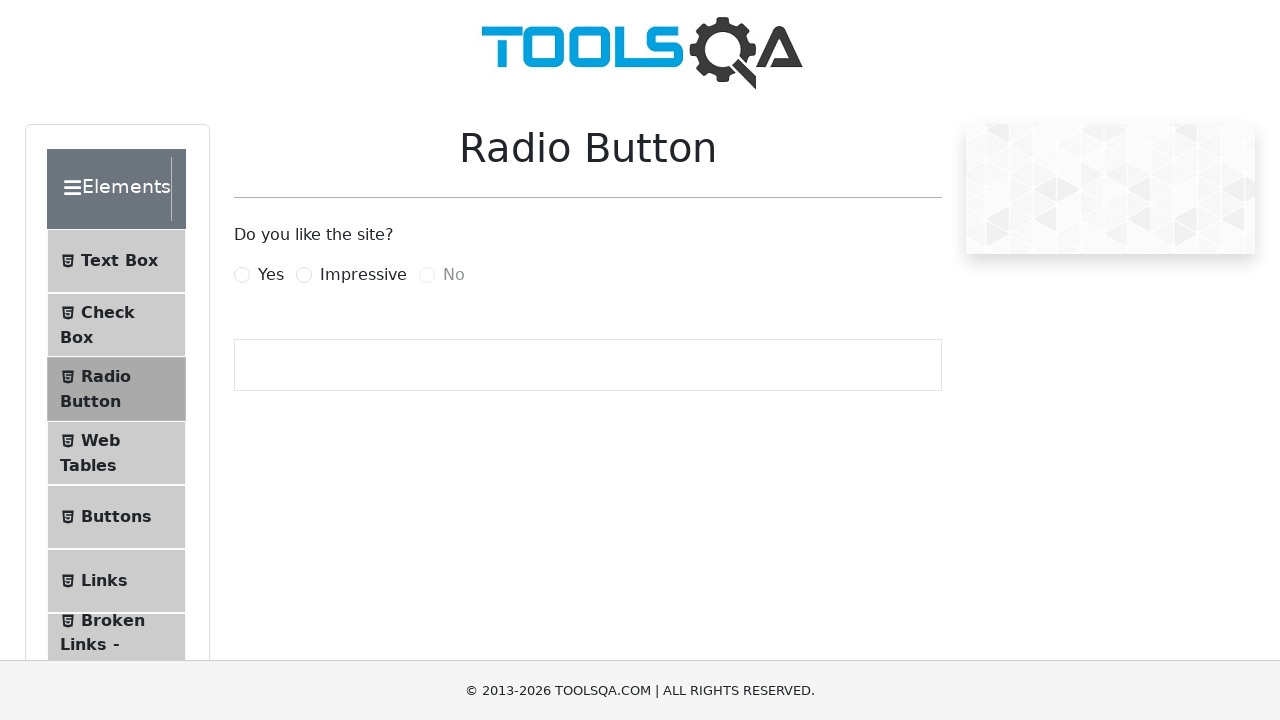

Verified that the 'No' radio button is disabled
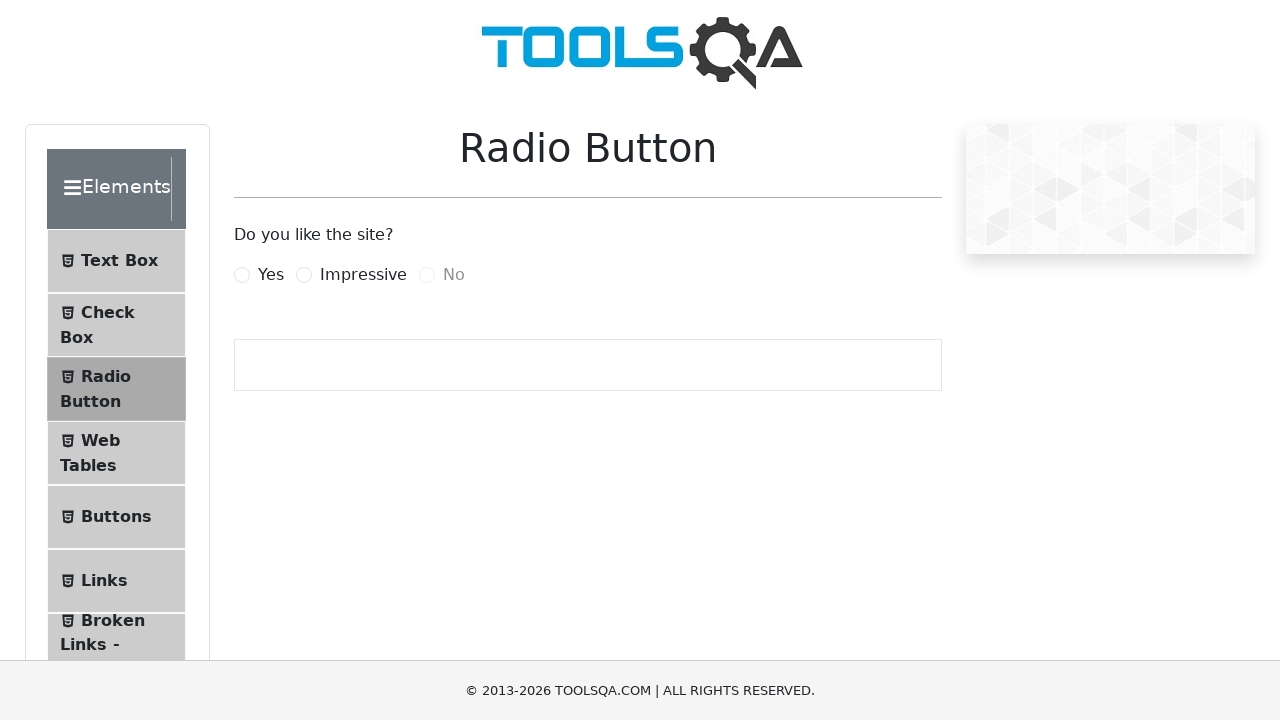

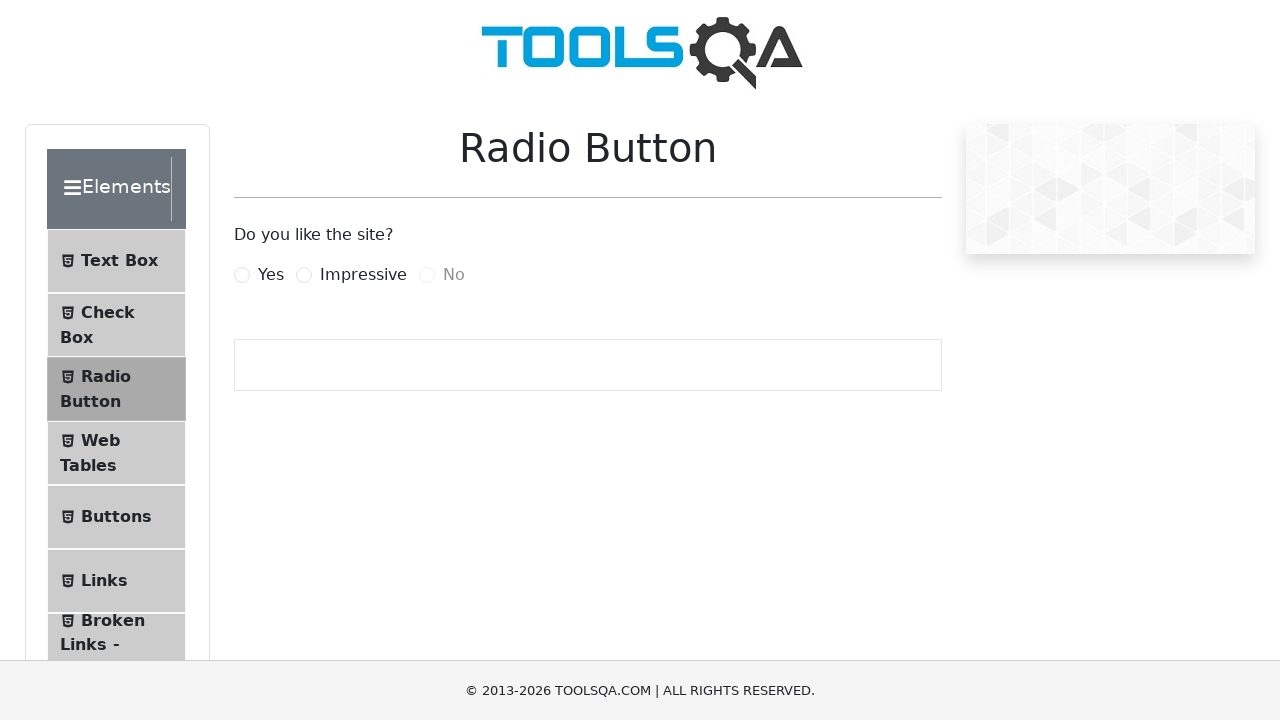